Tests double-click functionality by navigating to jQuery's dblclick demo page, switching to an iframe, double-clicking on a blue square element, and verifying the color changes to yellow.

Starting URL: https://api.jquery.com/dblclick/

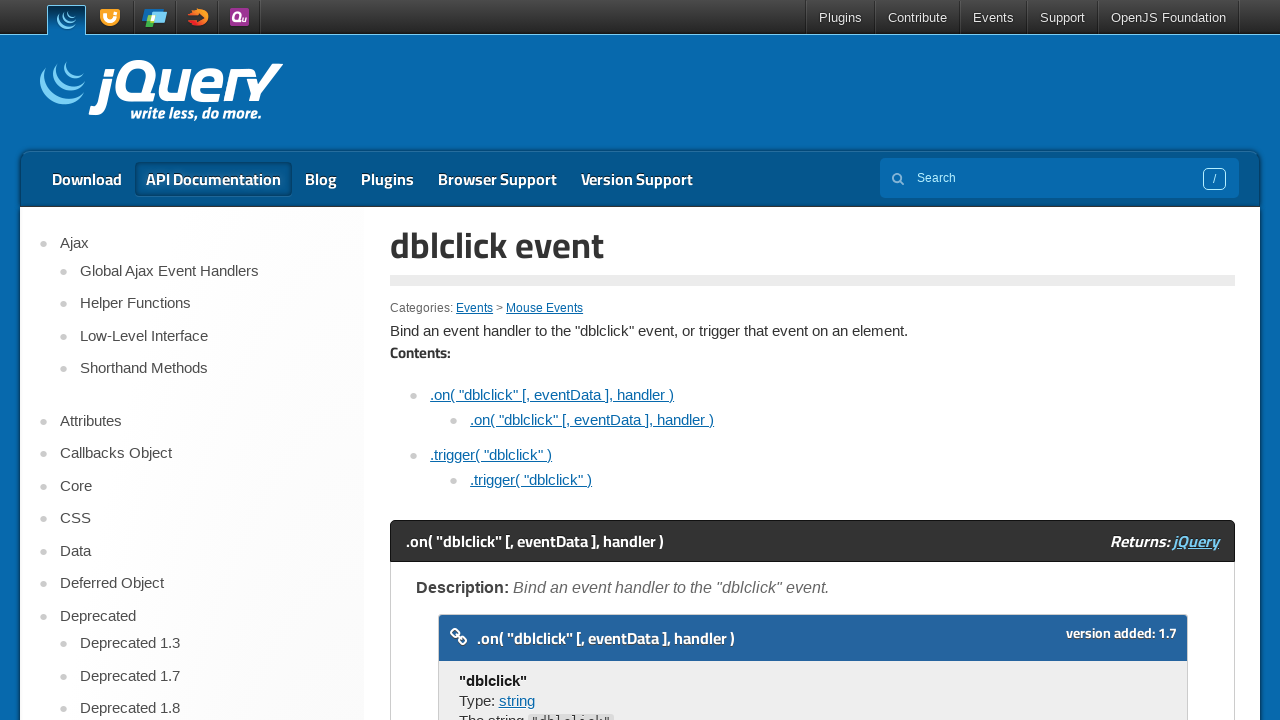

Located first iframe on the page
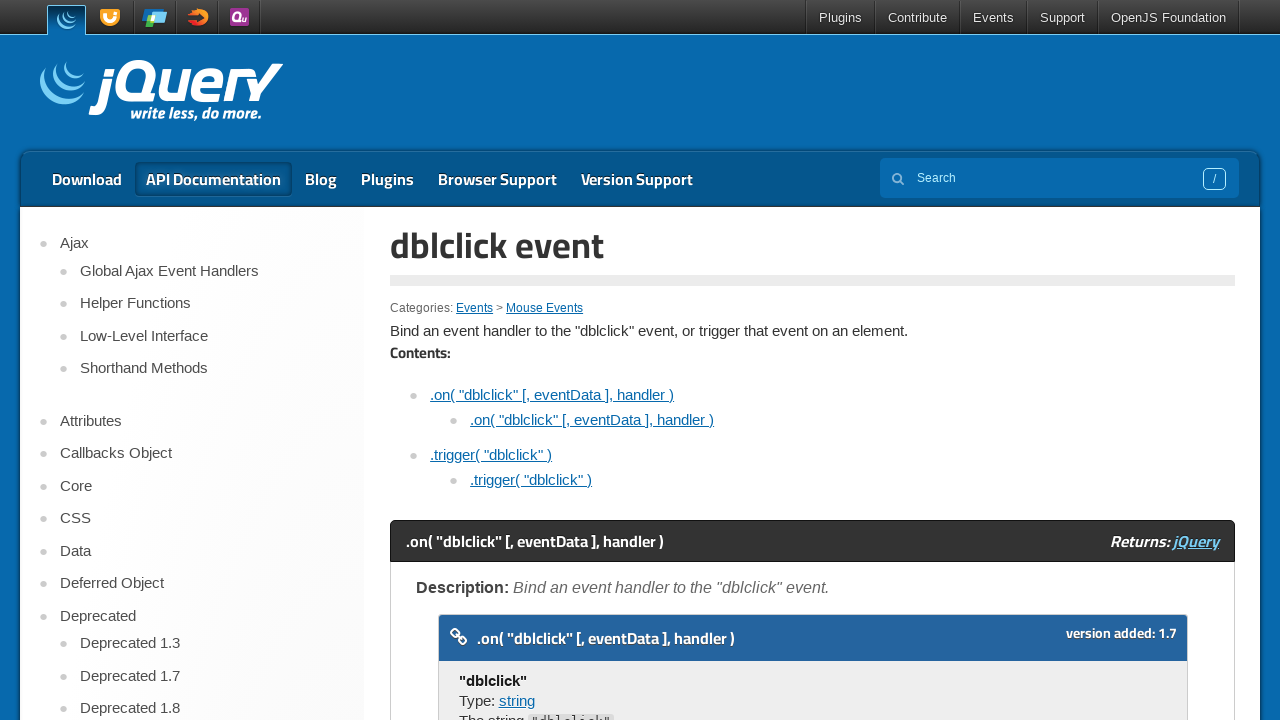

Located blue square element in iframe
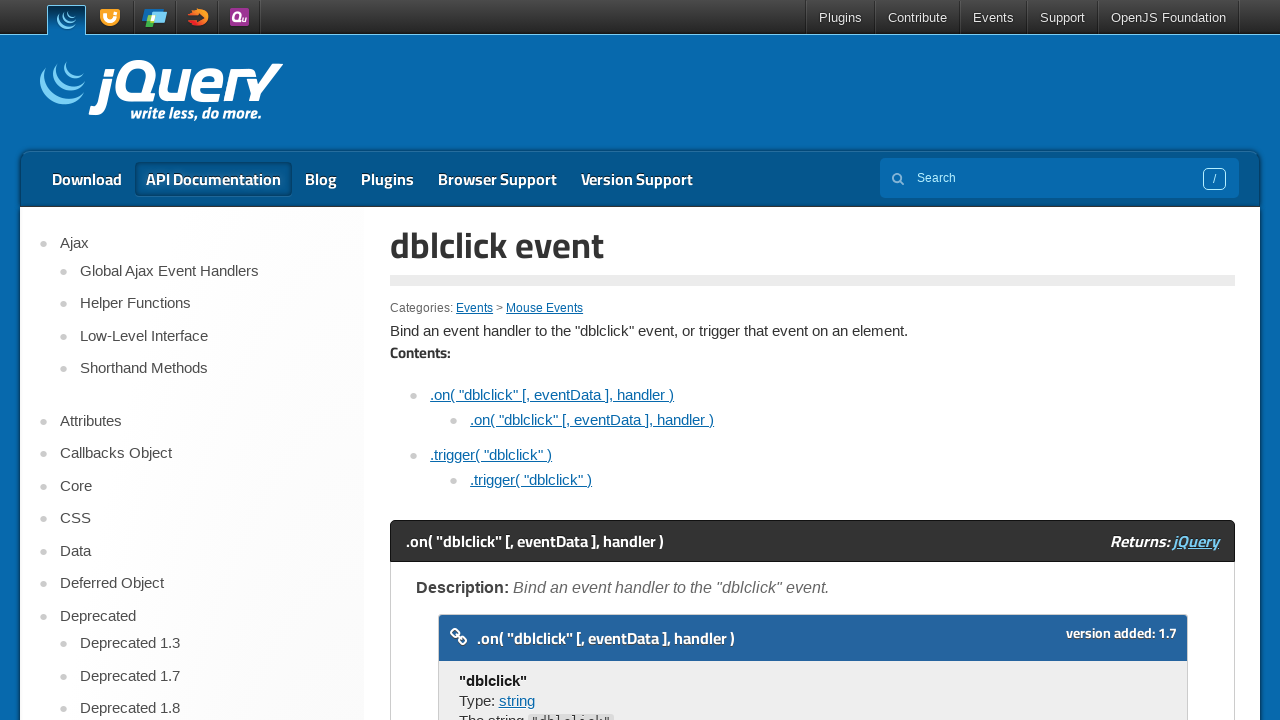

Scrolled blue square element into view
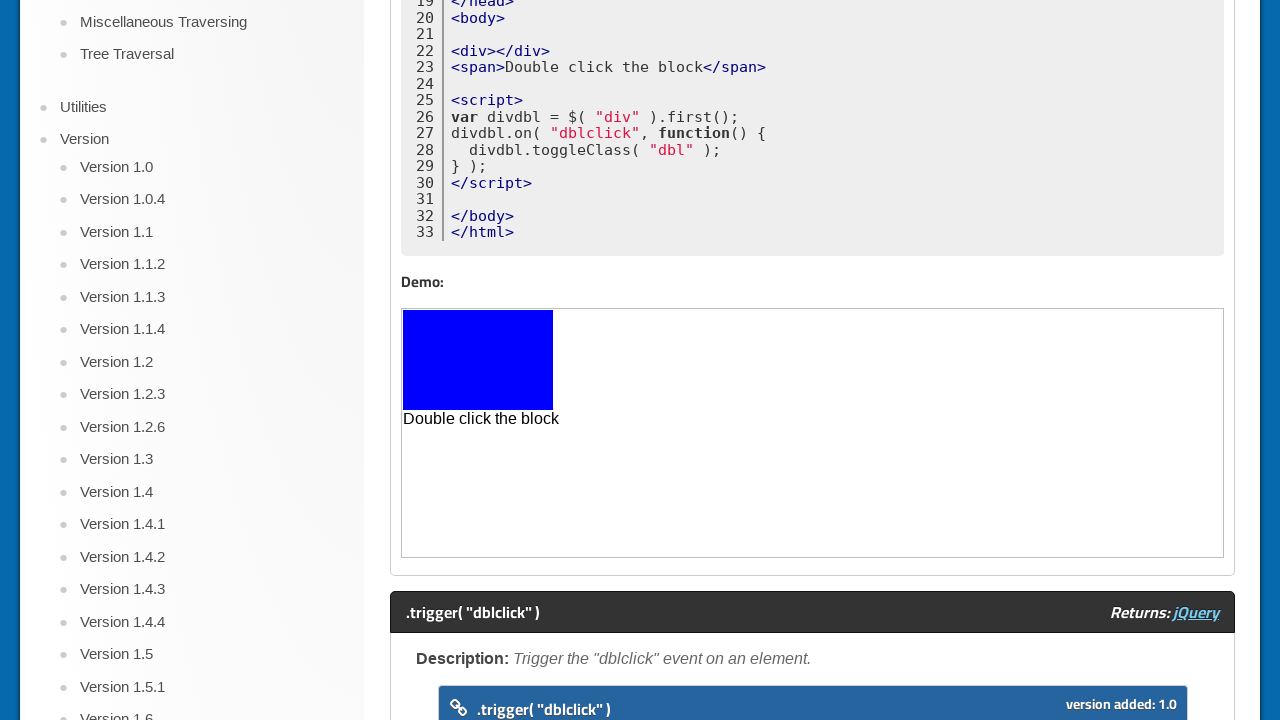

Double-clicked on blue square element at (478, 360) on iframe >> nth=0 >> internal:control=enter-frame >> div >> nth=0
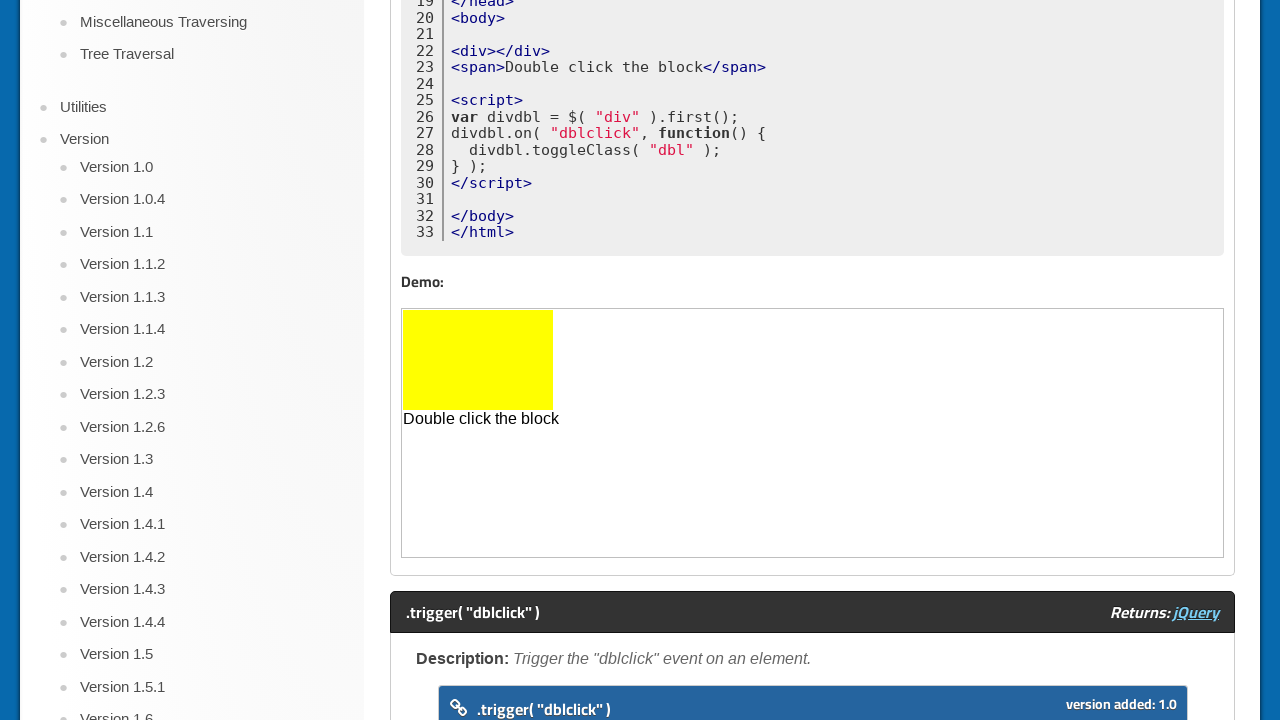

Waited 500ms for color change to take effect
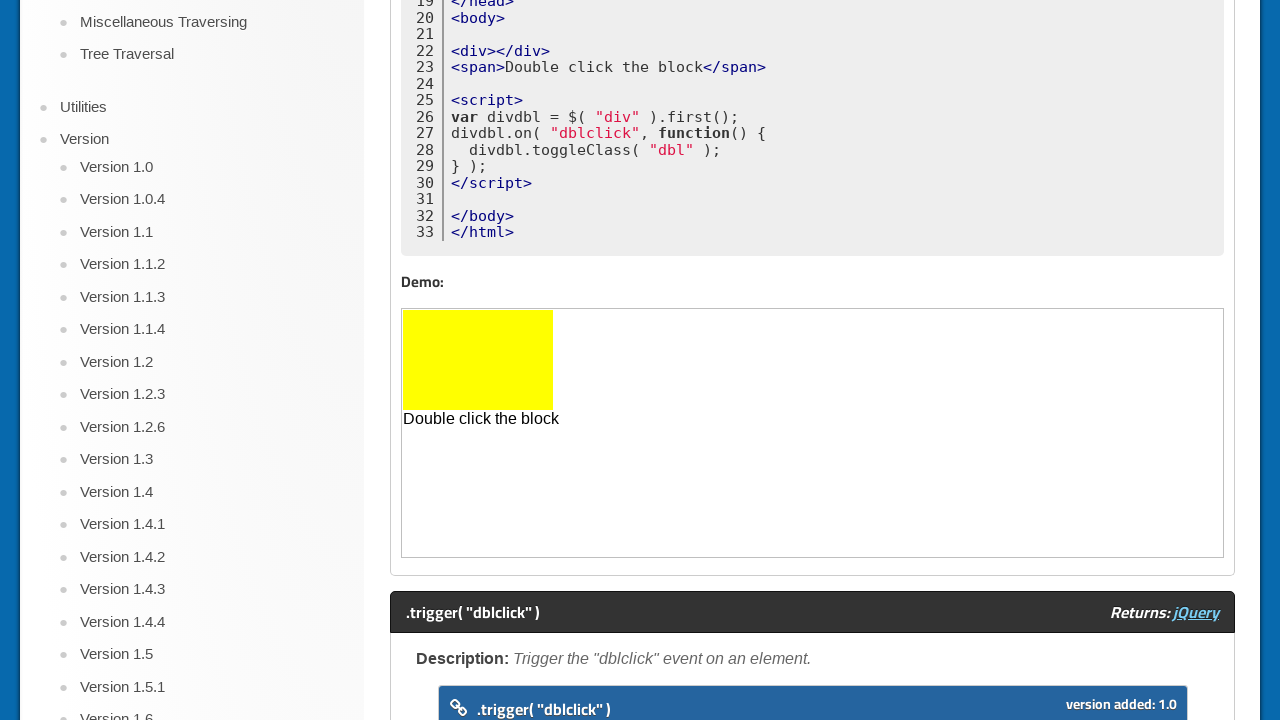

Scrolled to top of page
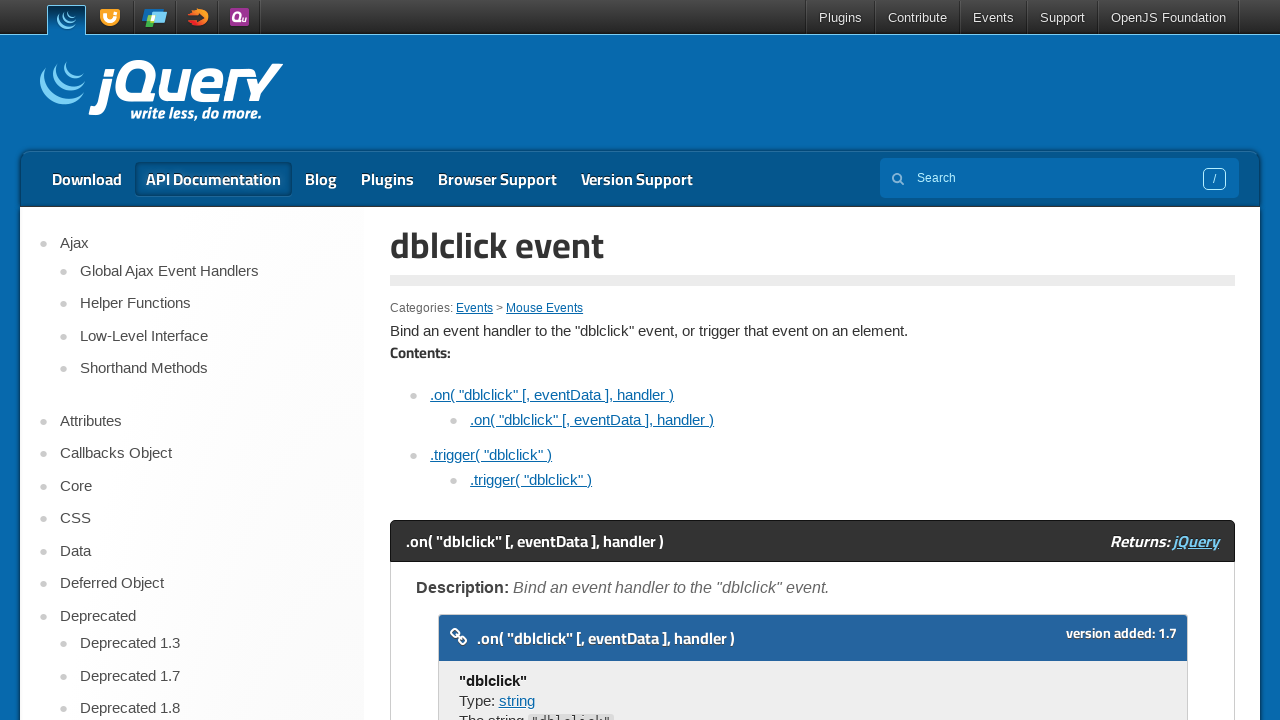

Scrolled to bottom of page
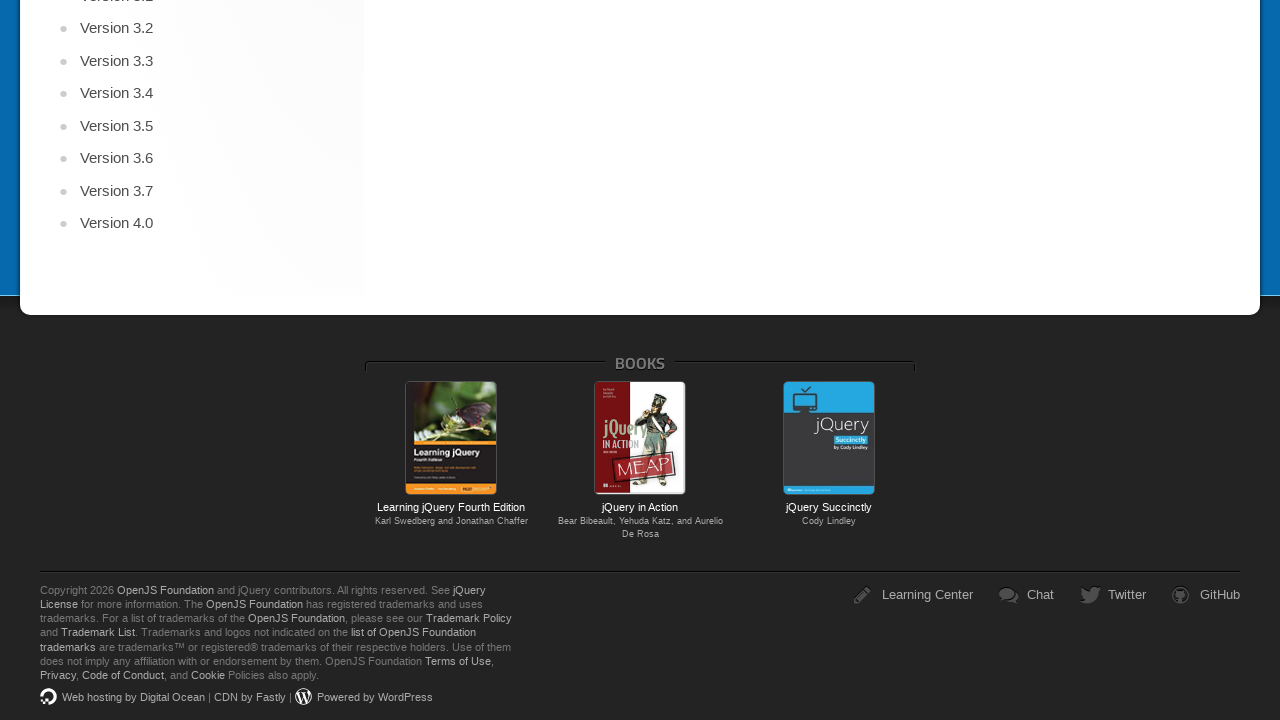

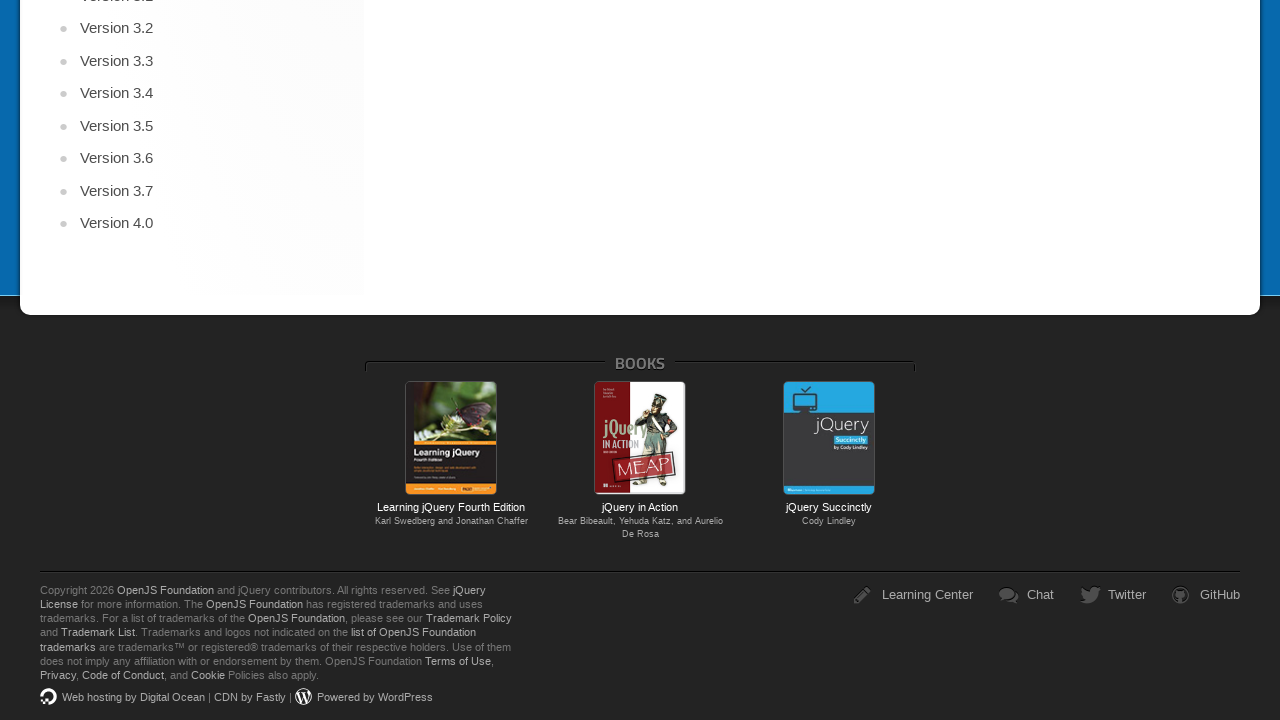